Tests a signup form by filling in first name, last name, and email fields, then submitting the form by pressing Enter on the signup button.

Starting URL: http://secure-retreat-92358.herokuapp.com/

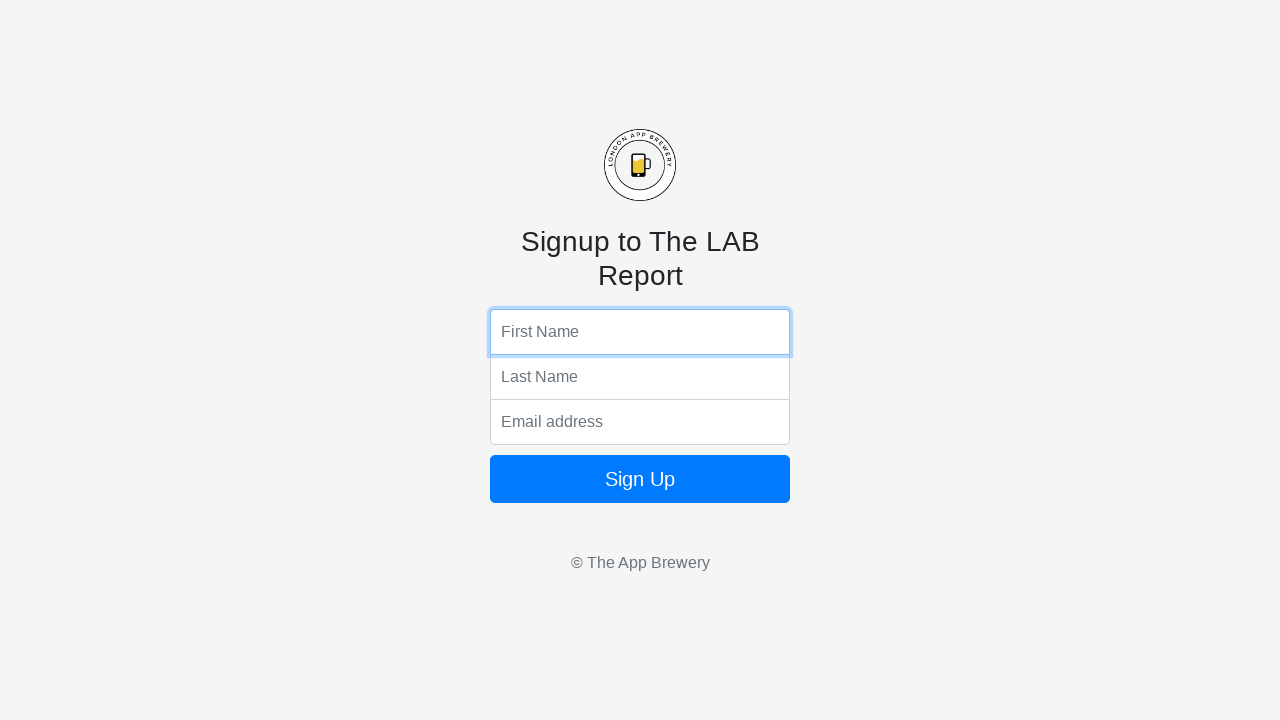

Filled first name field with 'Marcus' on input[name='fName']
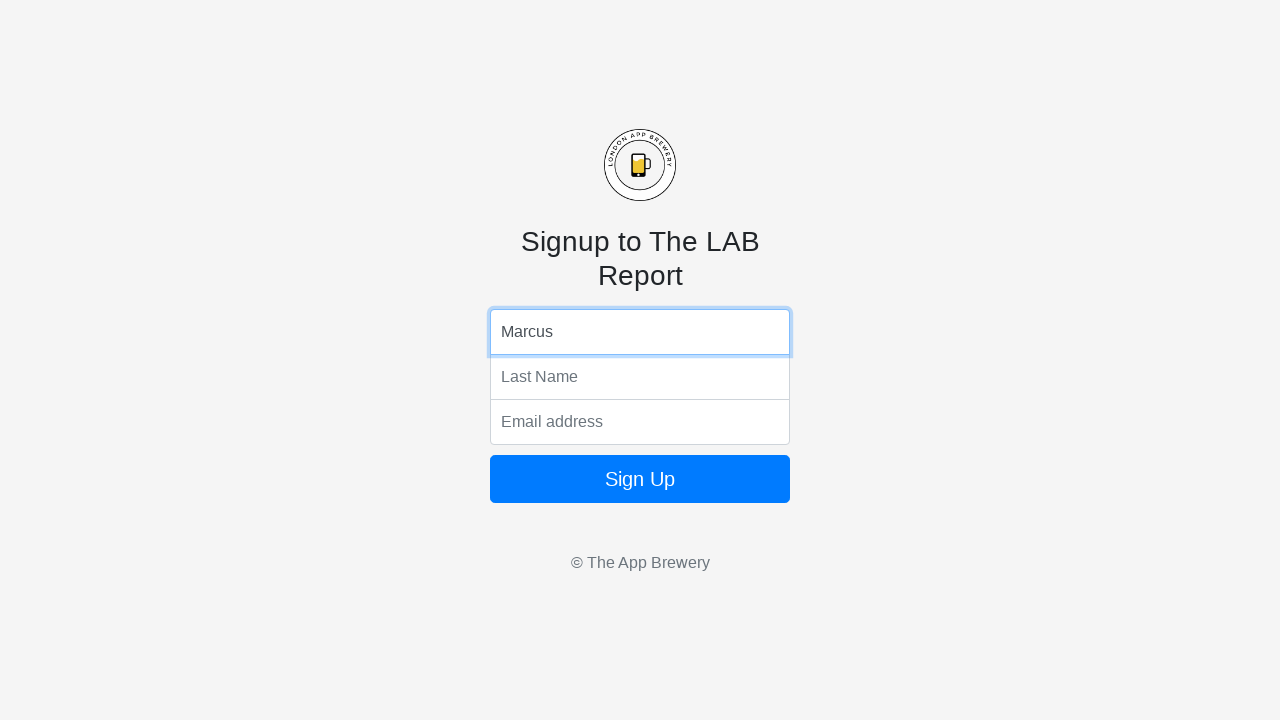

Filled last name field with 'Thompson' on input[name='lName']
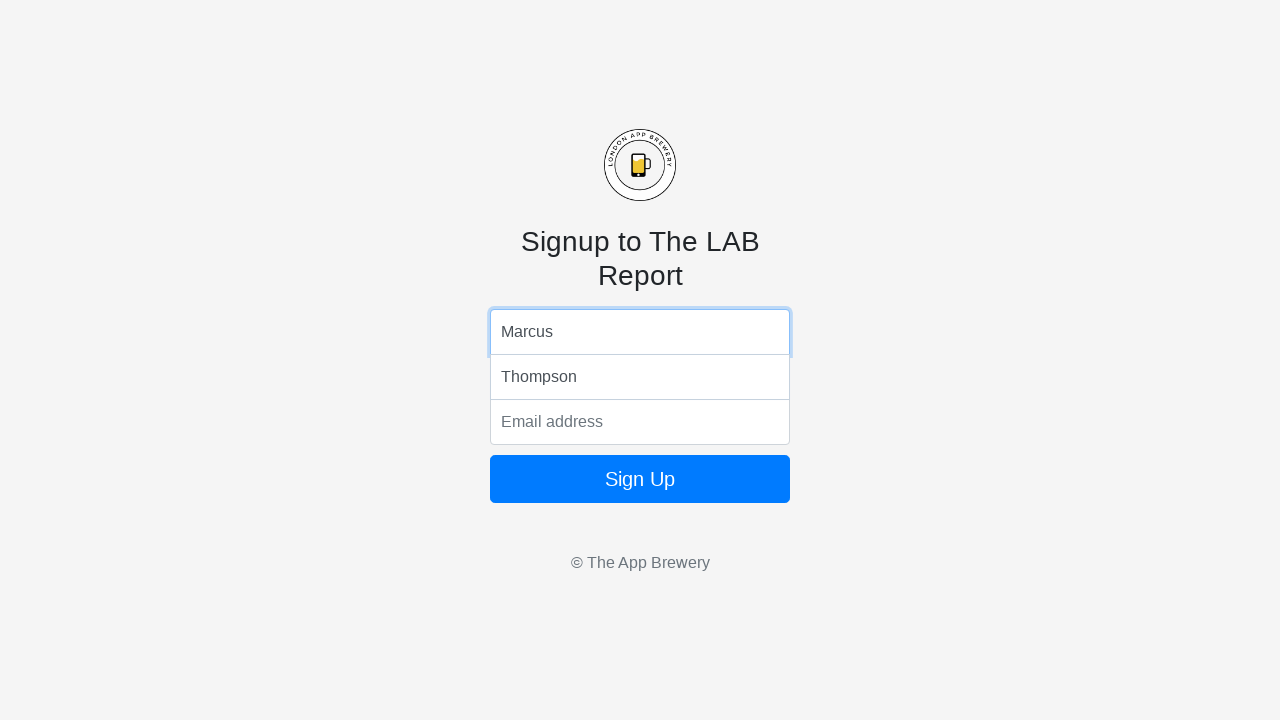

Filled email field with 'marcus.thompson@example.com' on input[name='email']
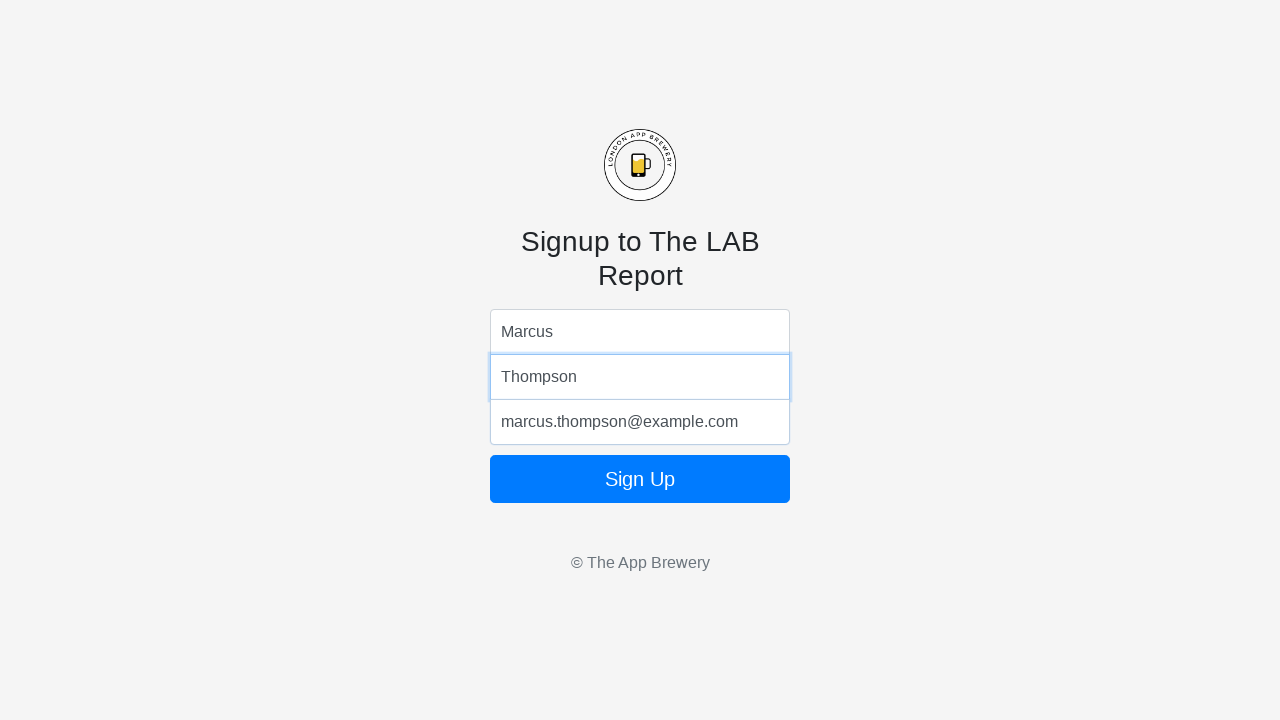

Clicked signup button to submit the form at (640, 479) on .btn-block
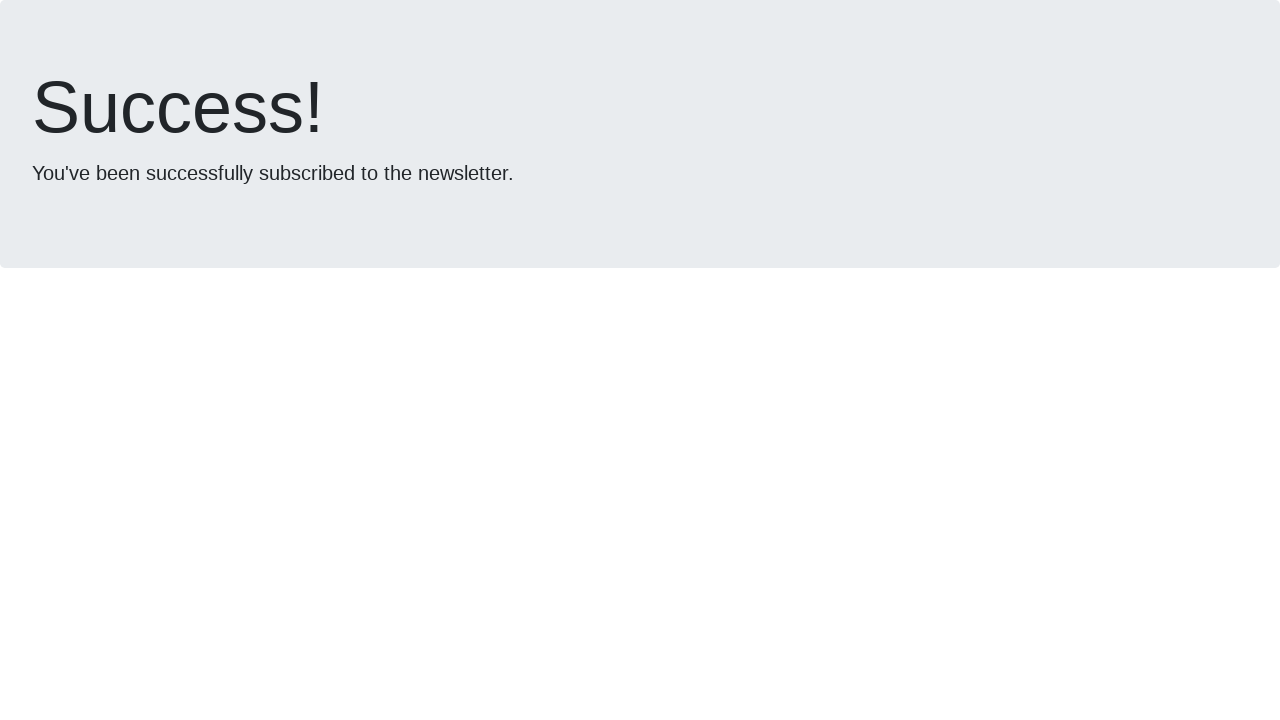

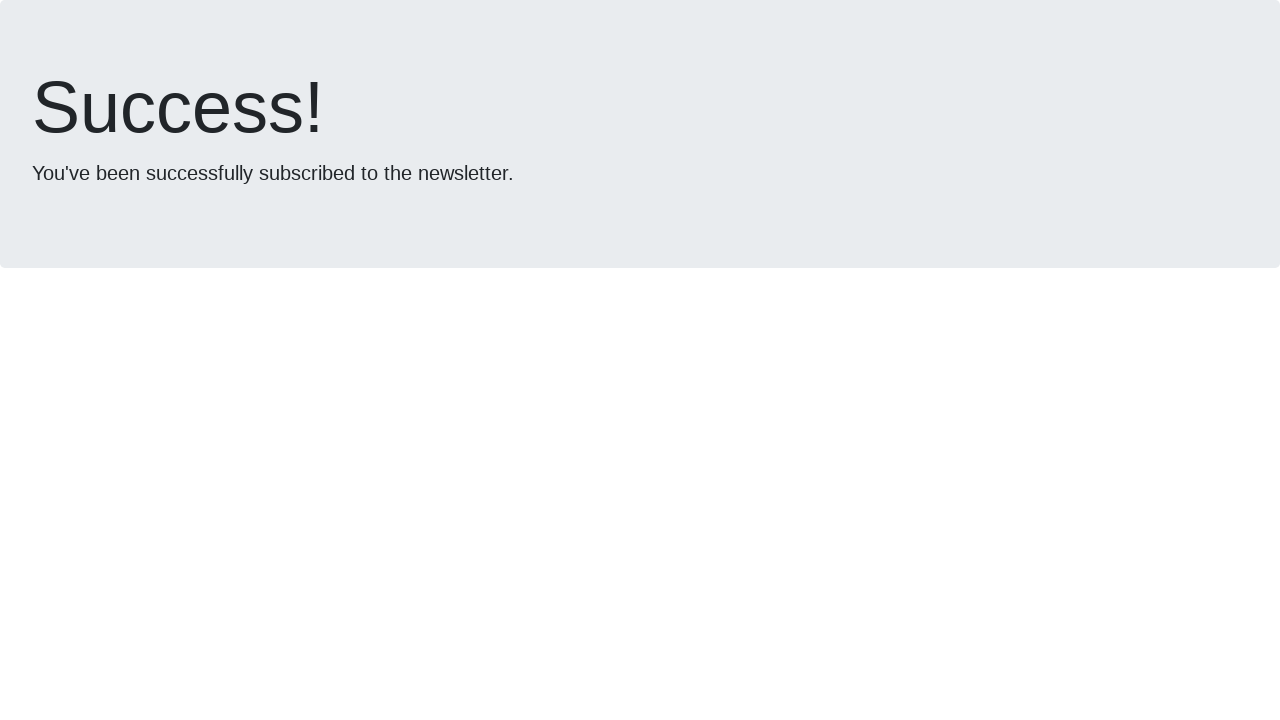